Navigates to the automation practice page for visual testing purposes

Starting URL: https://rahulshettyacademy.com/AutomationPractice/

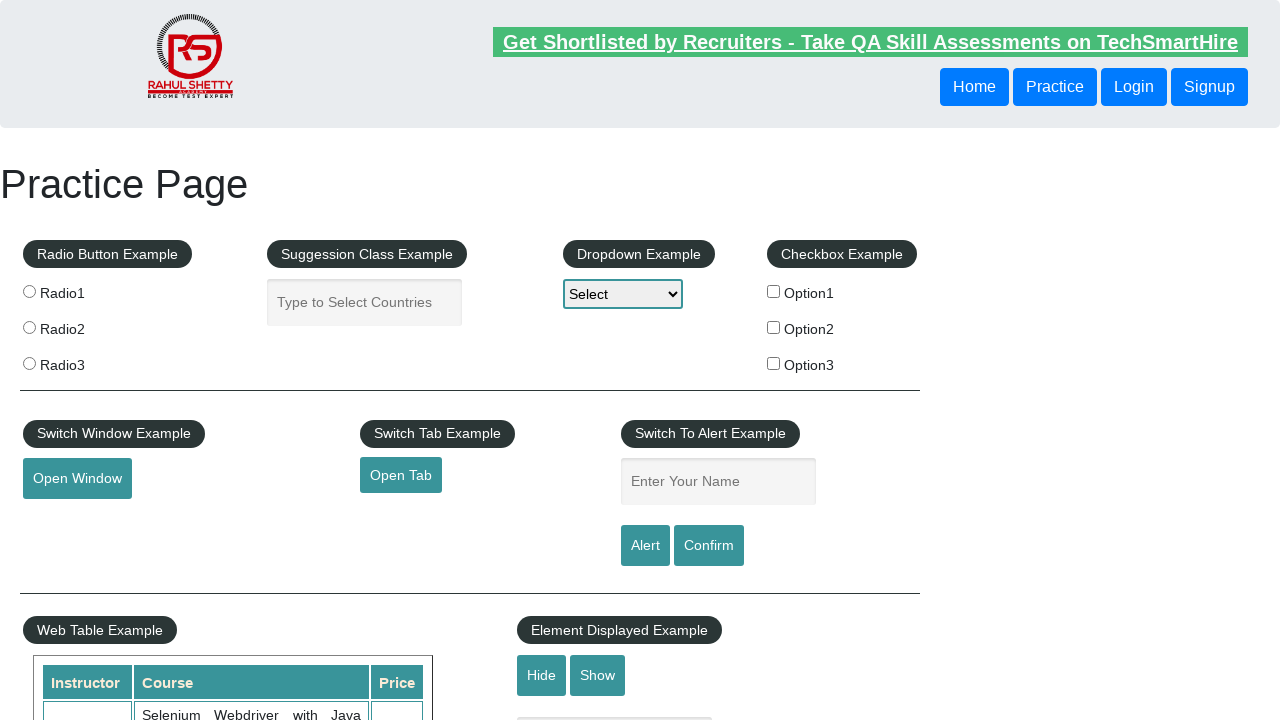

Waited for page to reach networkidle state for visual comparison
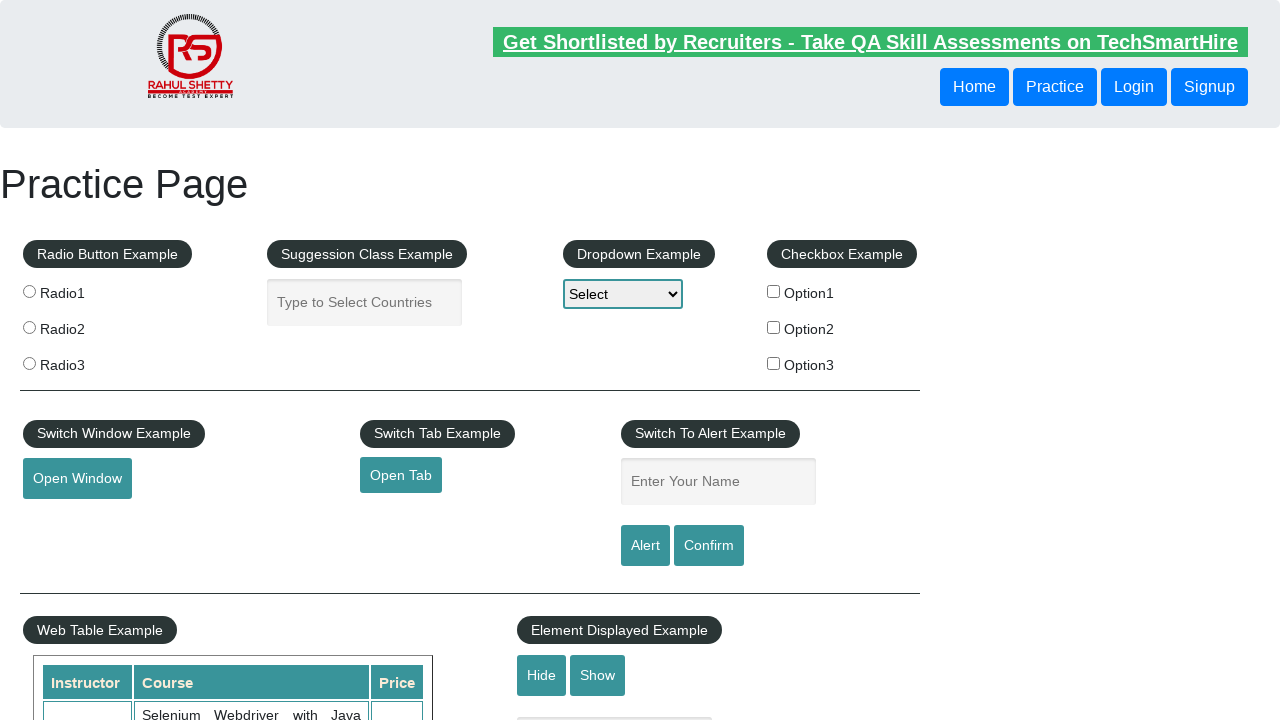

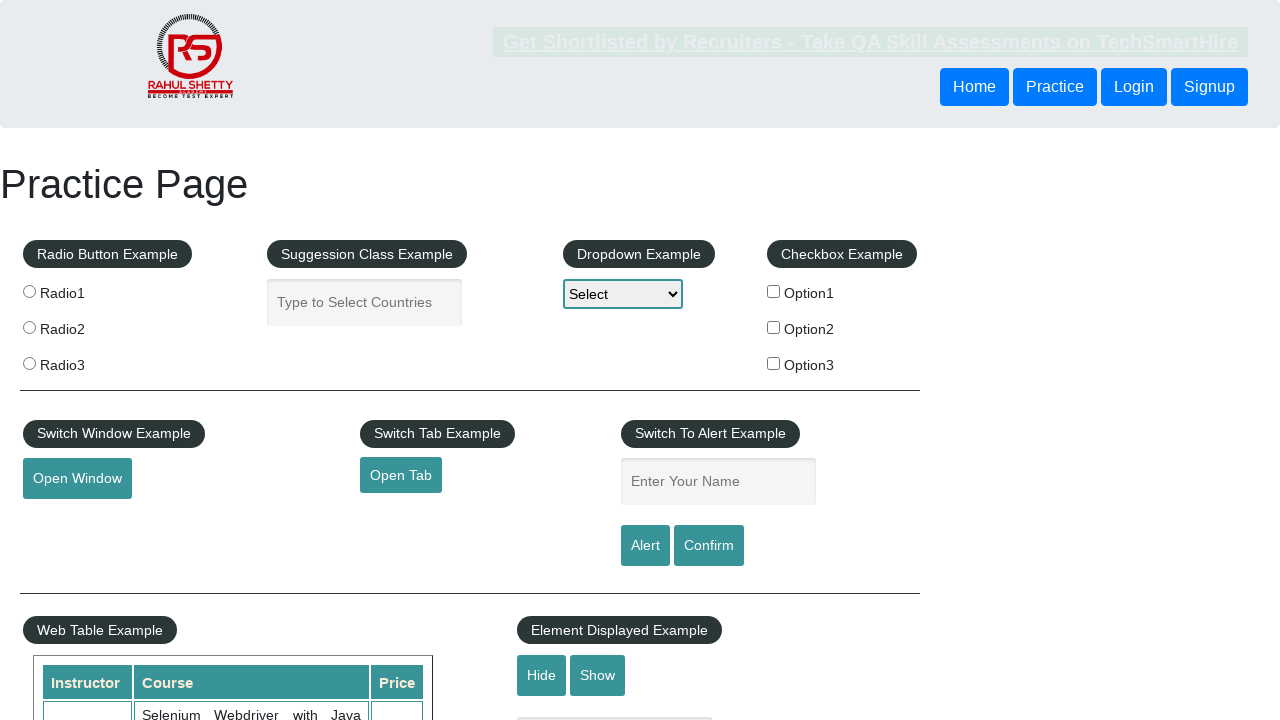